Tests hover tooltip functionality by moving mouse over an input field and verifying the tooltip content appears

Starting URL: https://automationfc.github.io/jquery-tooltip/

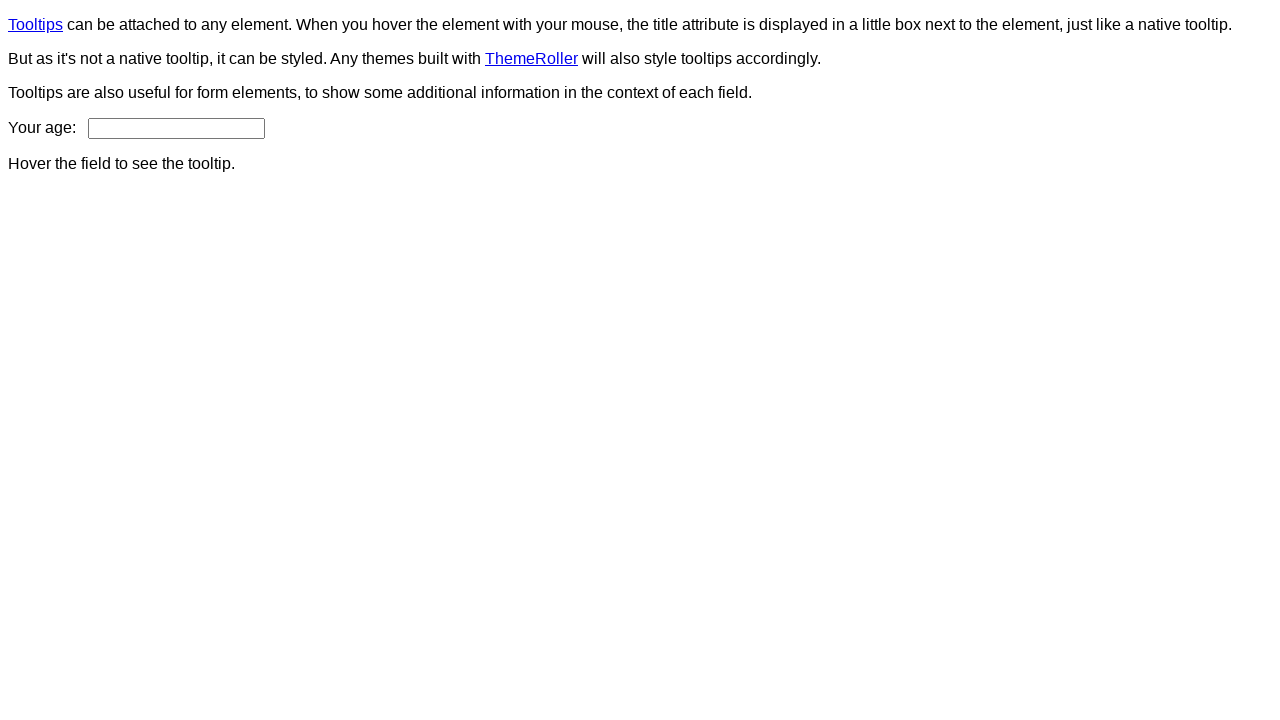

Hovered over age input field to trigger tooltip at (176, 128) on input#age
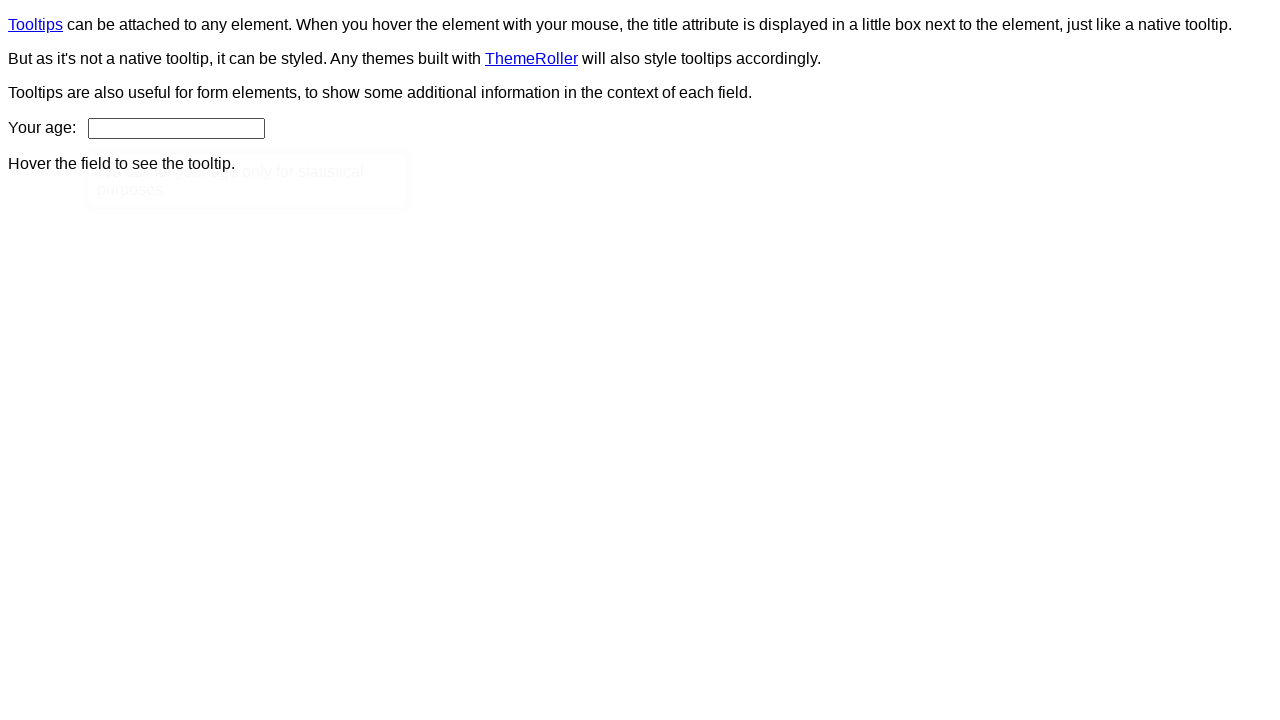

Tooltip content element loaded
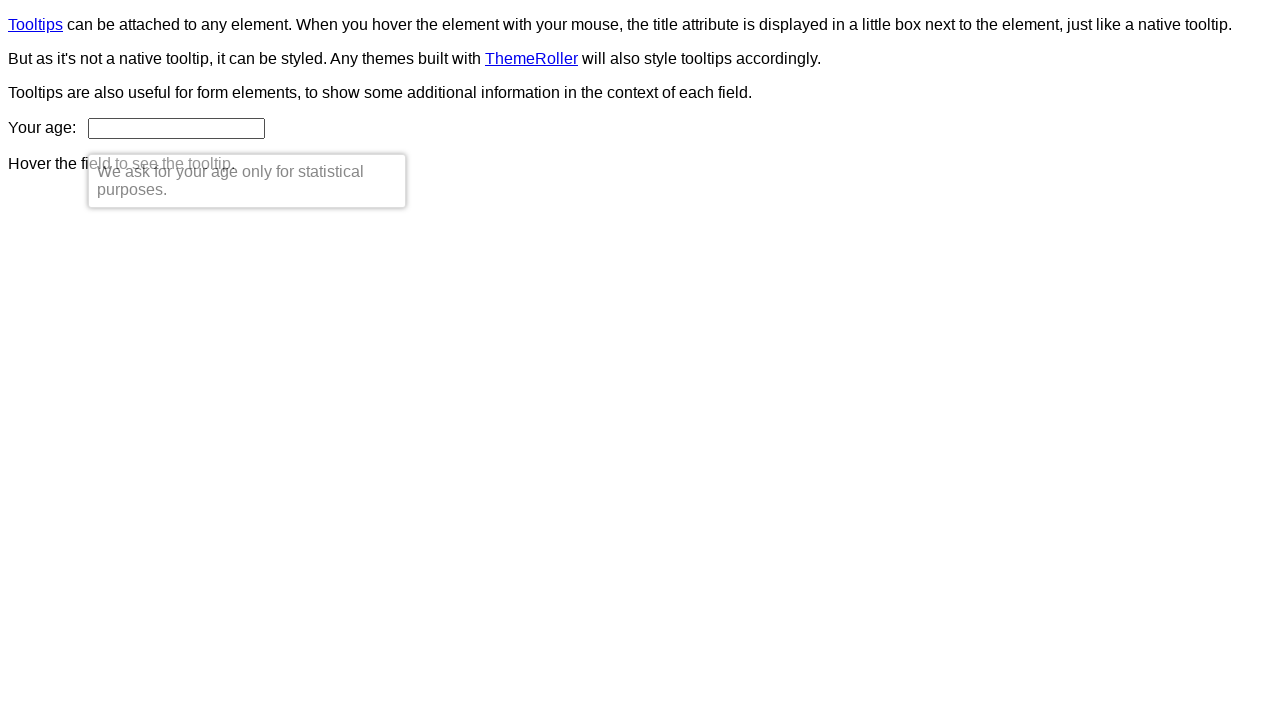

Verified tooltip content: 'We ask for your age only for statistical purposes.'
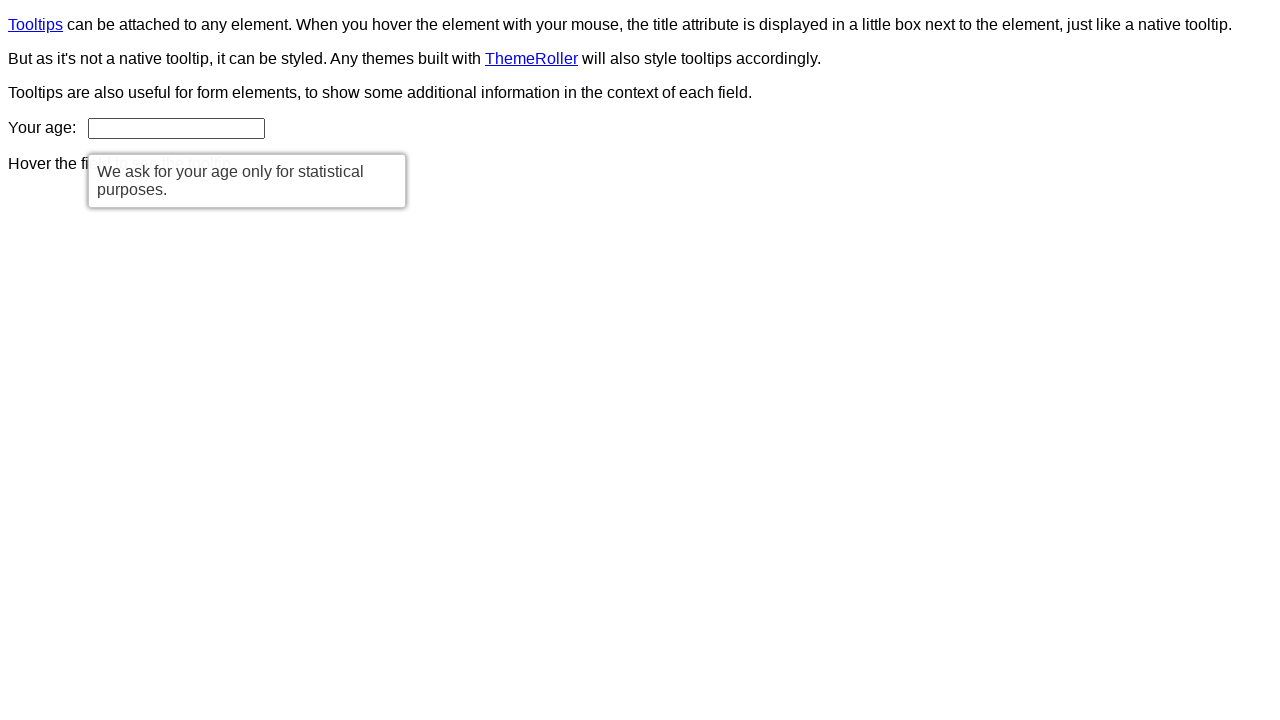

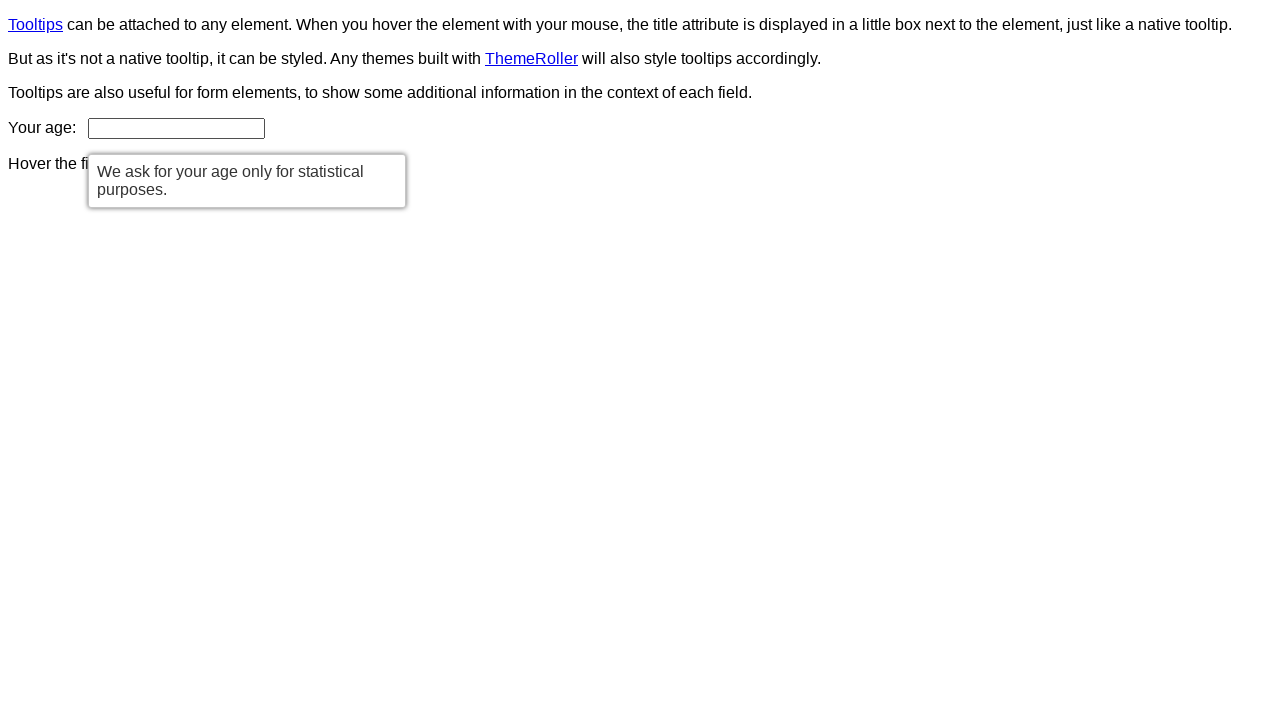